Tests radio button selection for city selection on Google Forms

Starting URL: https://docs.google.com/forms/d/e/1FAIpQLSfiypnd69zhuDkjKgqvpID9kwO29UCzeCVrGGtbNPZXQok0jA/viewform

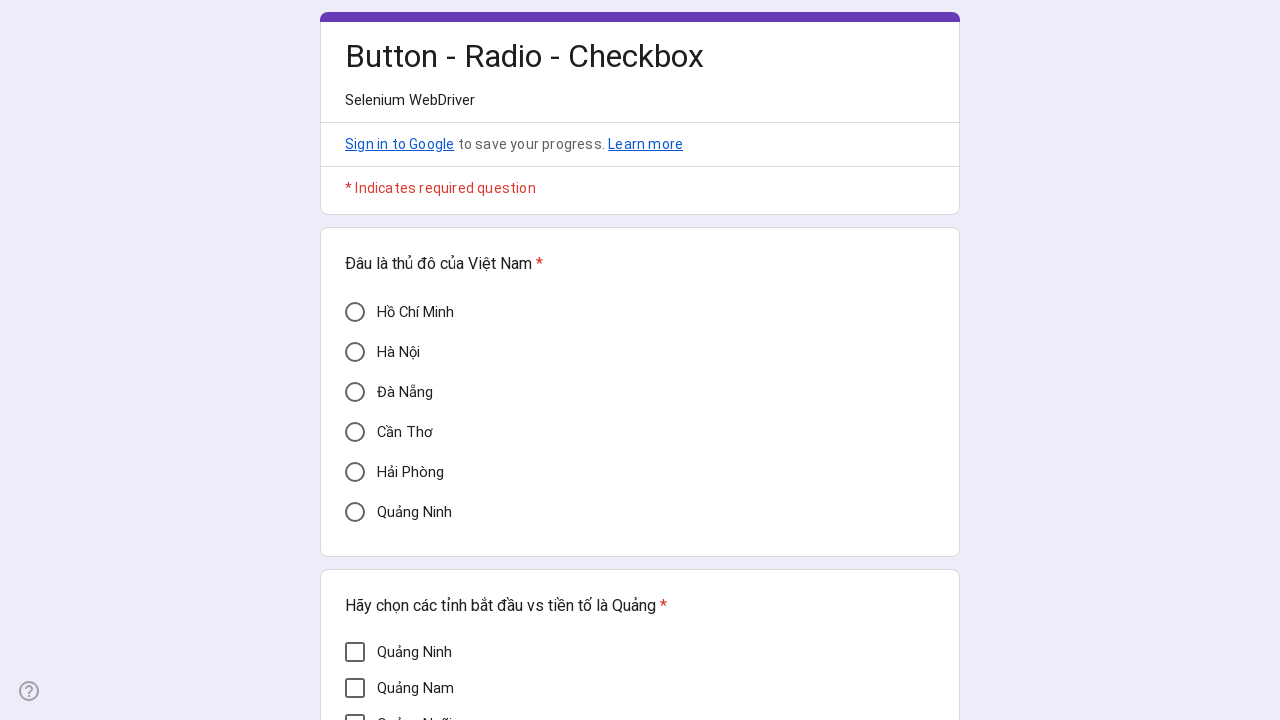

Clicked on Hà Nội radio button for city selection at (355, 352) on div[aria-label='Hà Nội']
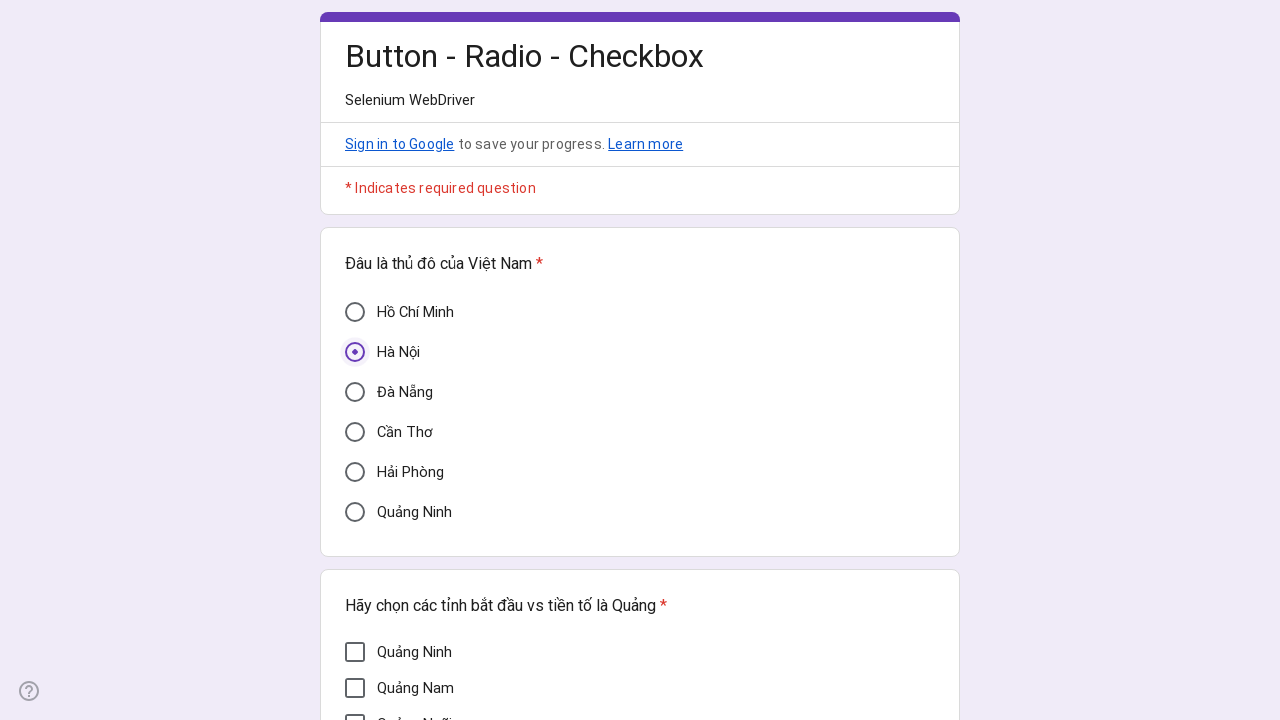

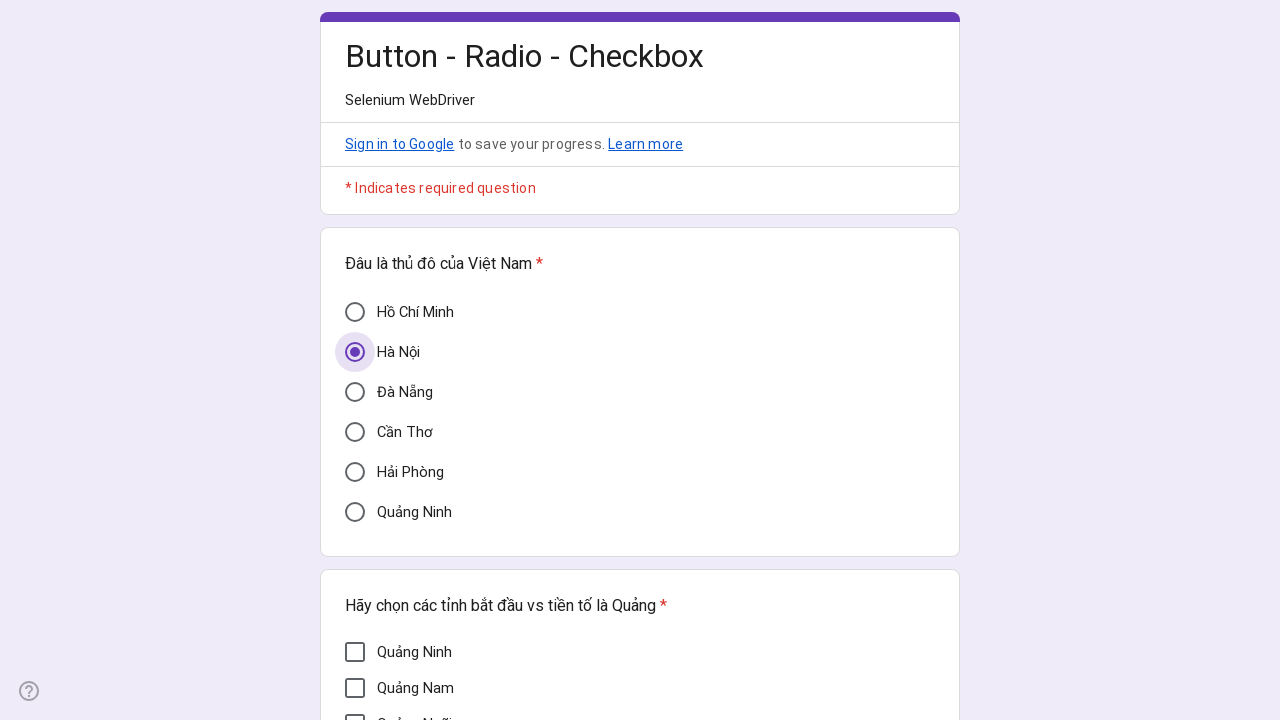